Tests the About Us page navigation and verifies the page title is displayed correctly

Starting URL: https://parabank.parasoft.com/parabank/index.htm

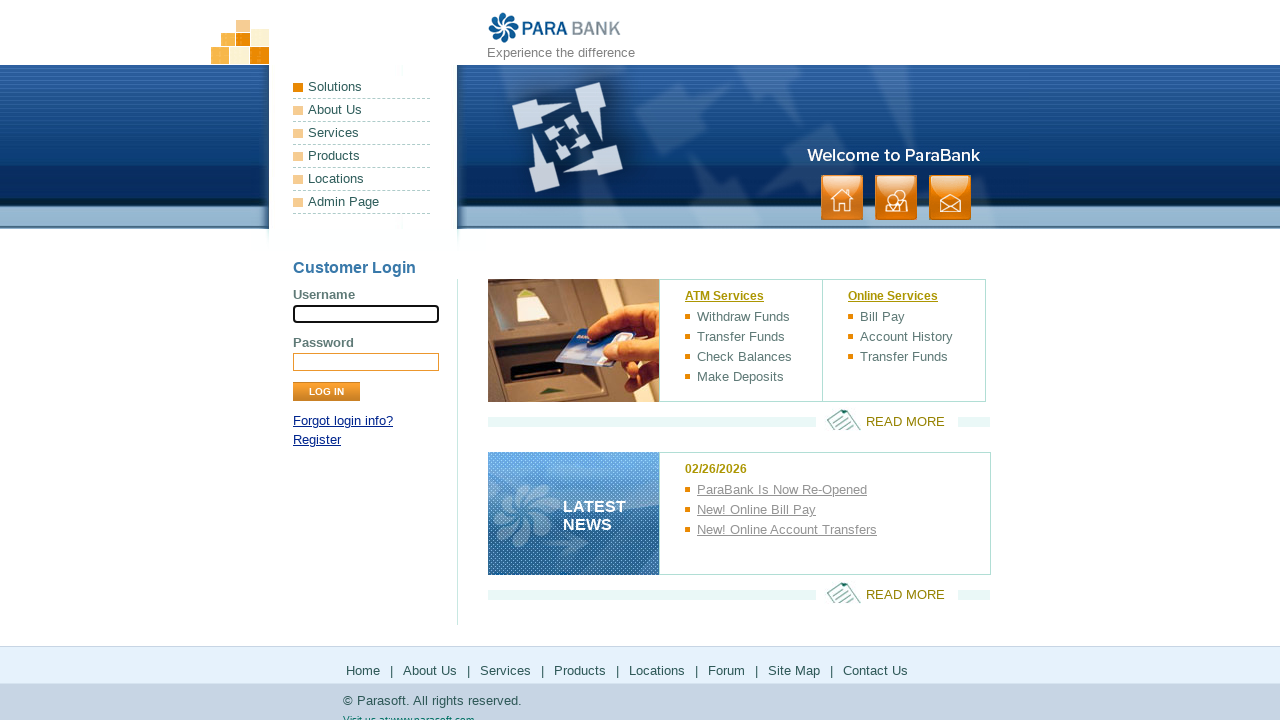

Clicked on About Us link in header navigation at (362, 110) on //*[@id="headerPanel"]/ul[1]/li[2]/a
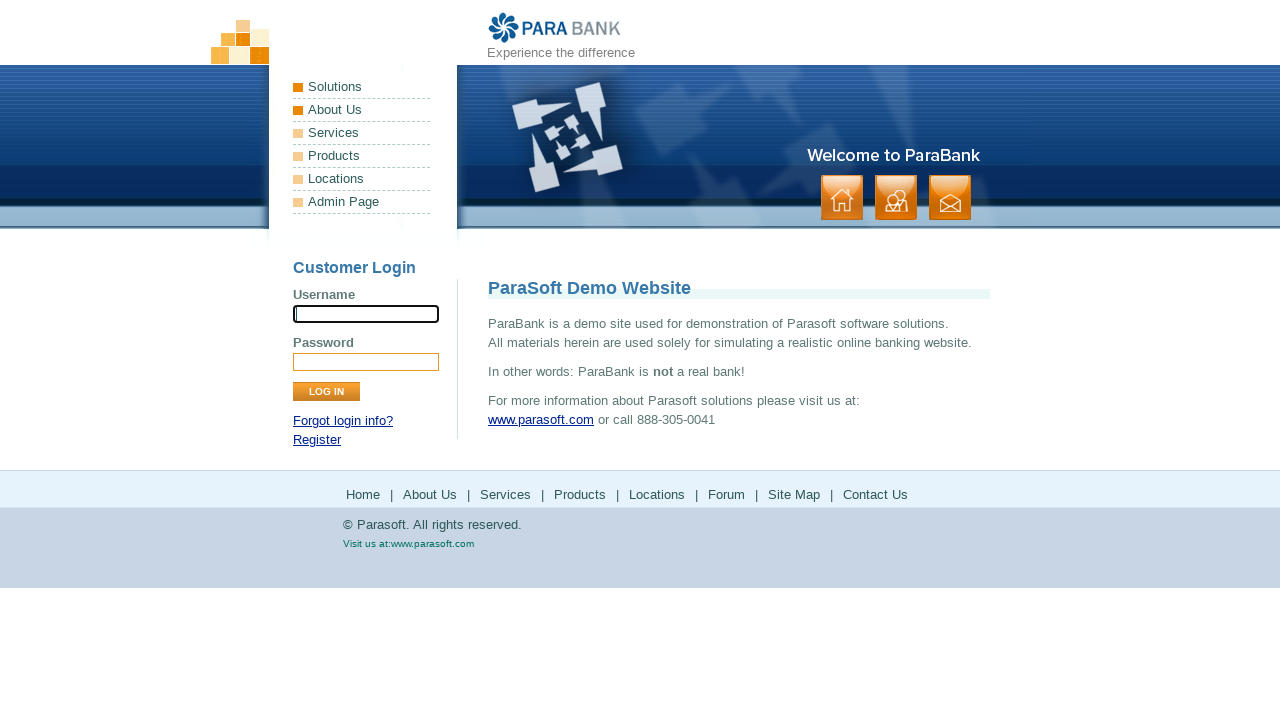

Waited for page title element to load
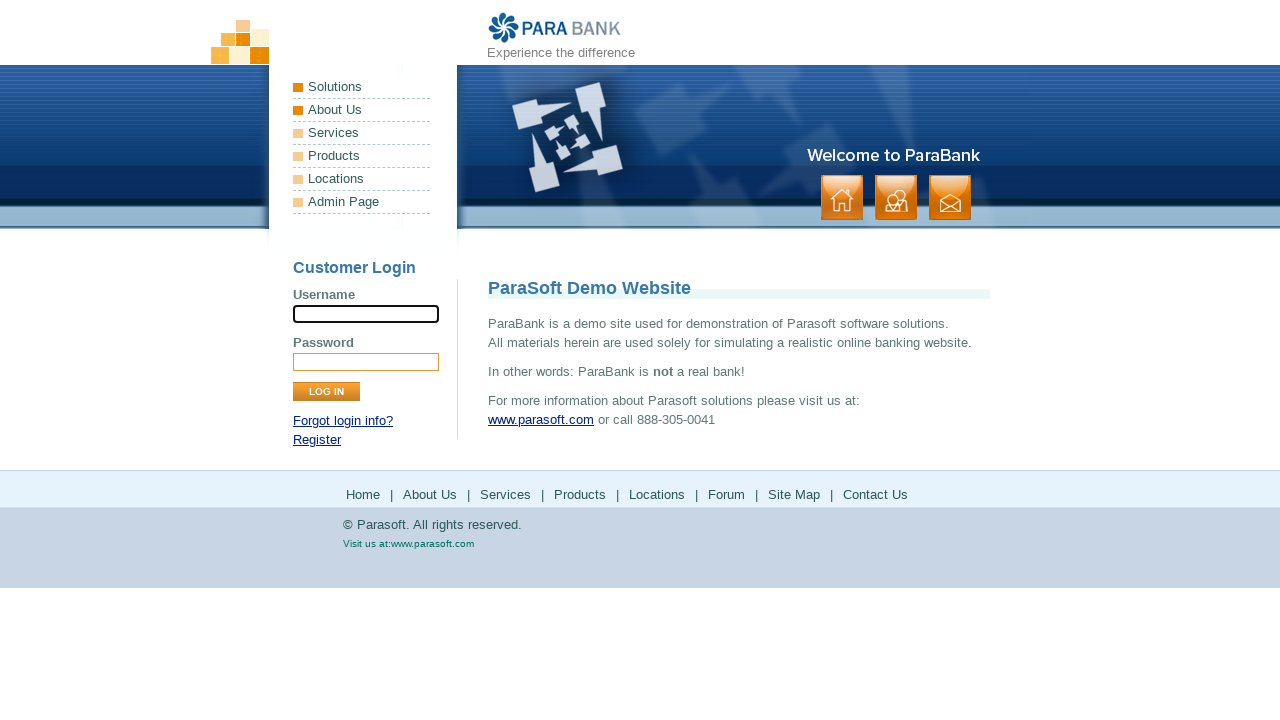

Verified page title 'ParaSoft Demo Website' is displayed correctly
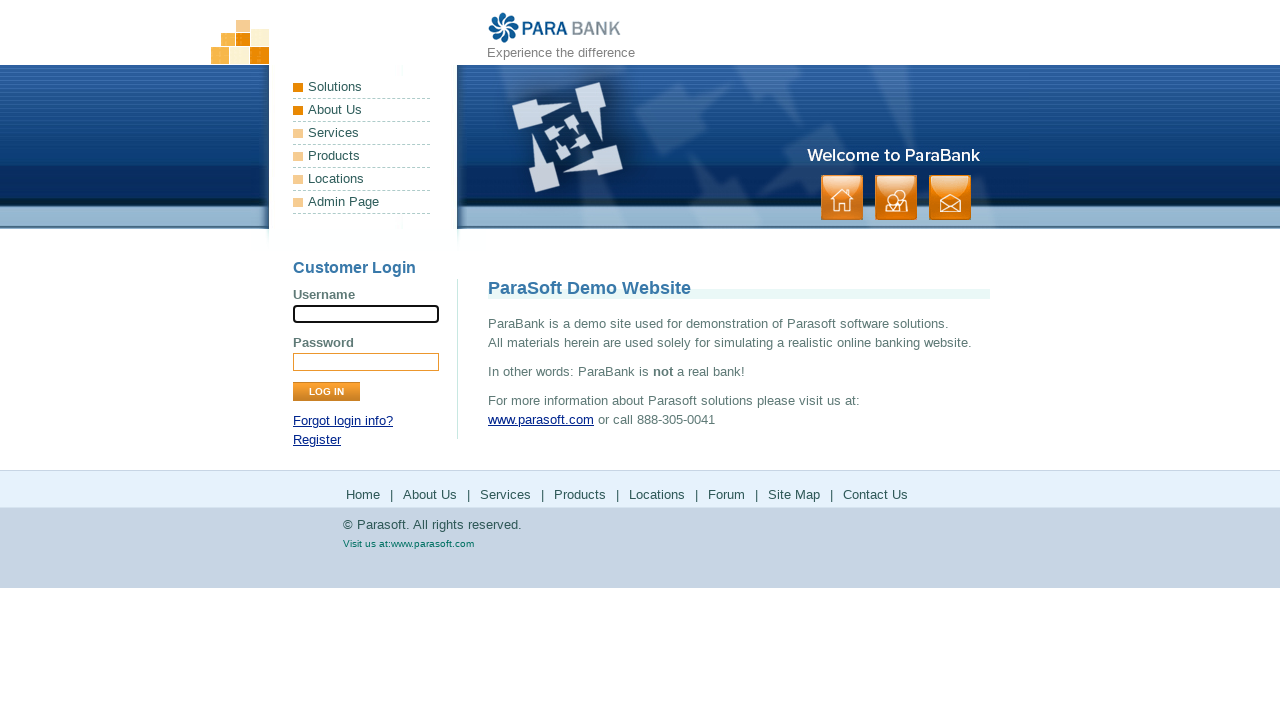

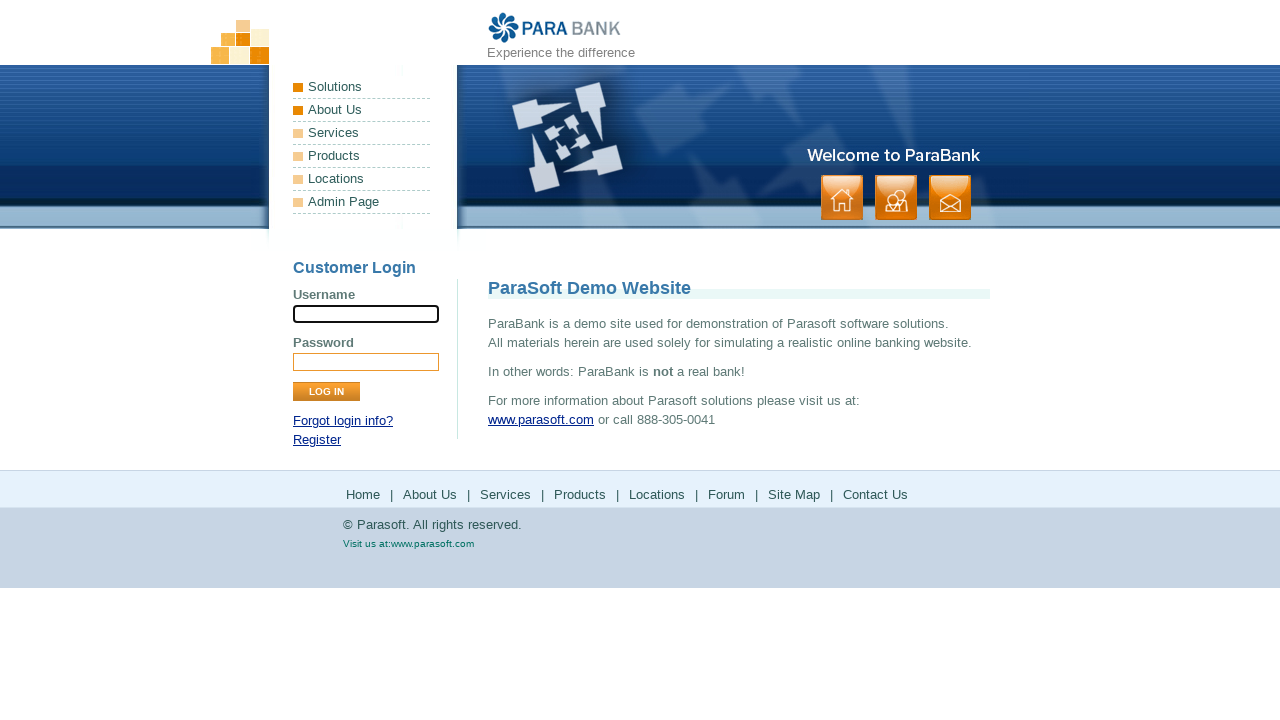